Tests form interaction by filling a name field and selecting a radio button on a test automation practice page

Starting URL: https://testautomationpractice.blogspot.com/

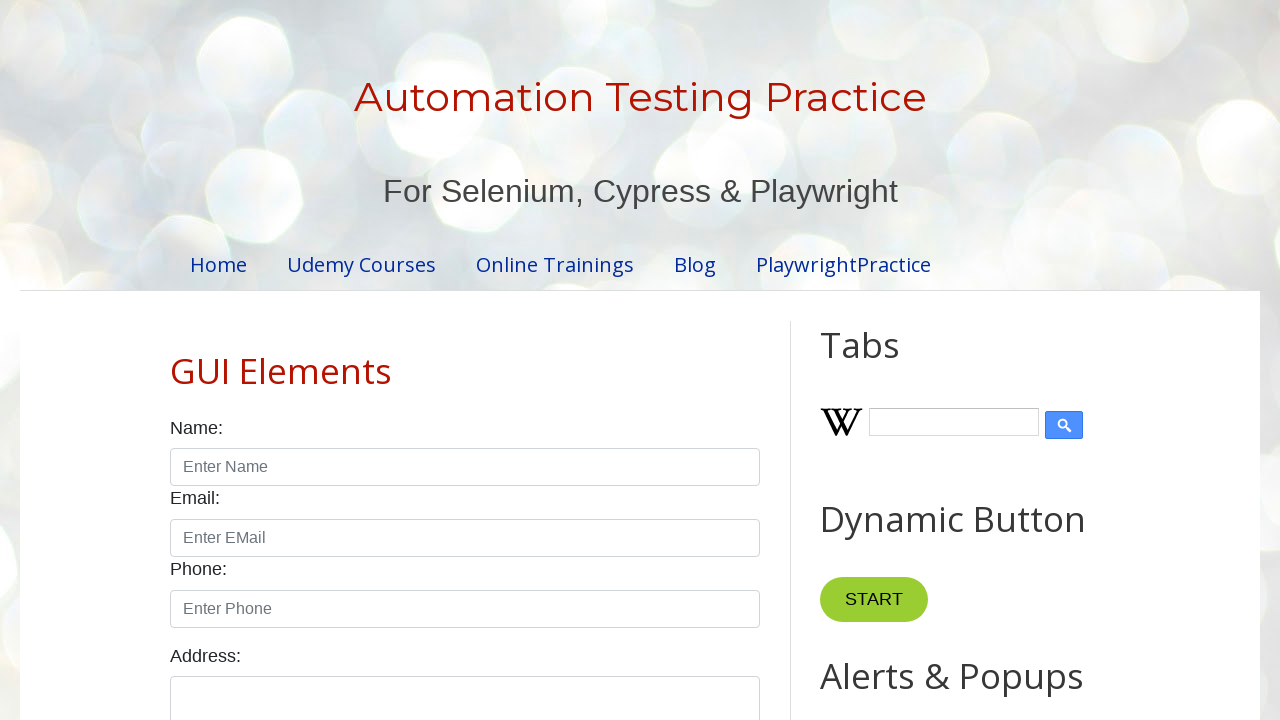

Filled name field with 'juned' on input[placeholder='Enter Name']
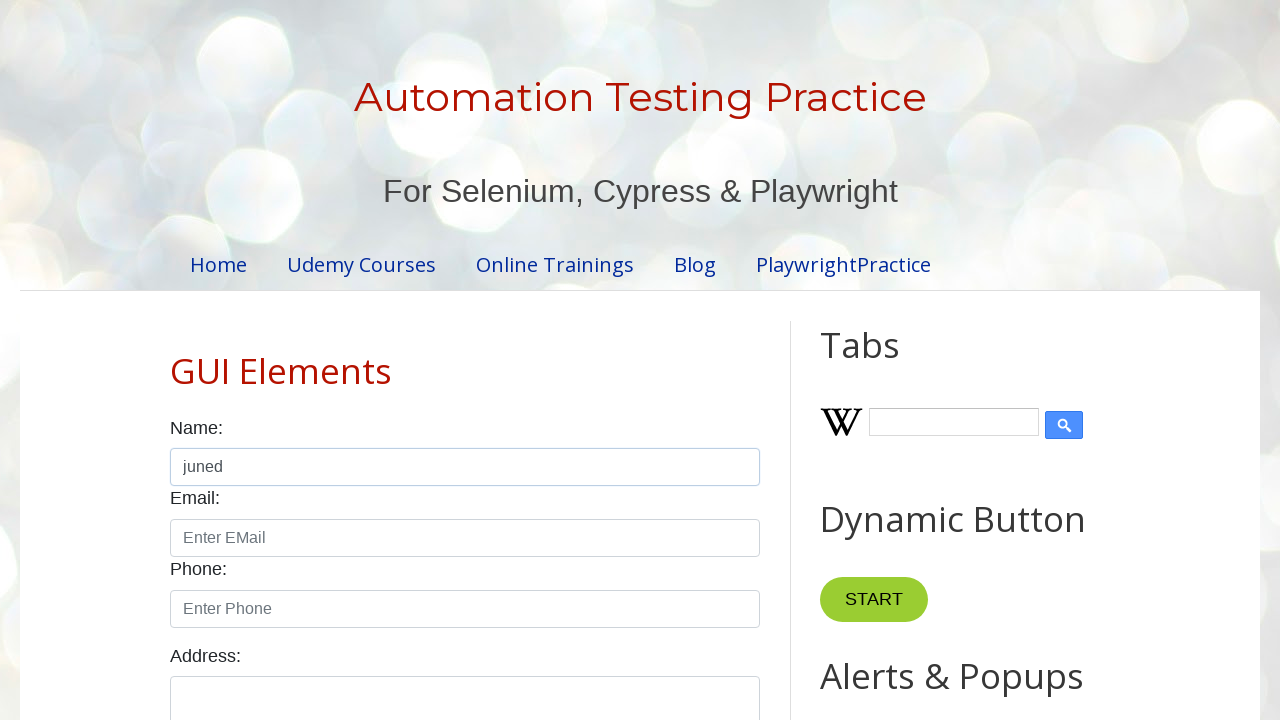

Selected male radio button at (176, 360) on input[value='male']
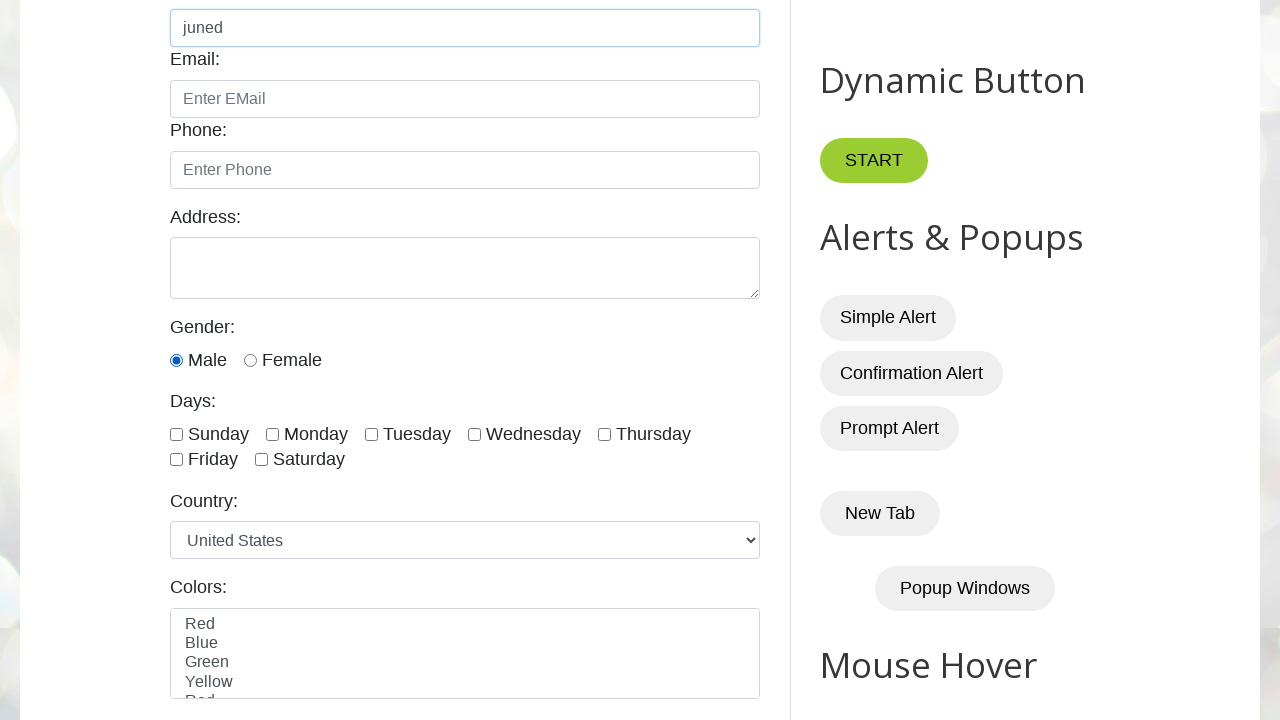

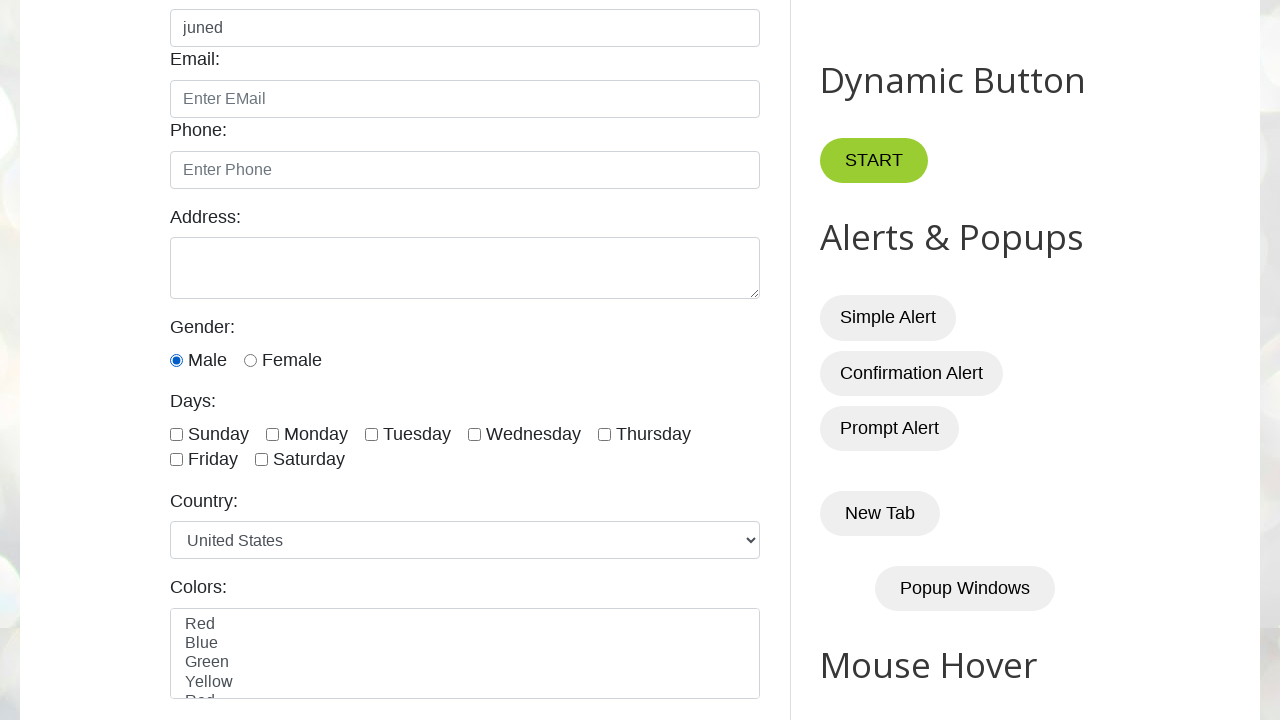